Tests the text box form by clicking on Elements card, navigating to Text Box, filling name and email fields, and verifying the output message contains the submitted data.

Starting URL: https://demoqa.com

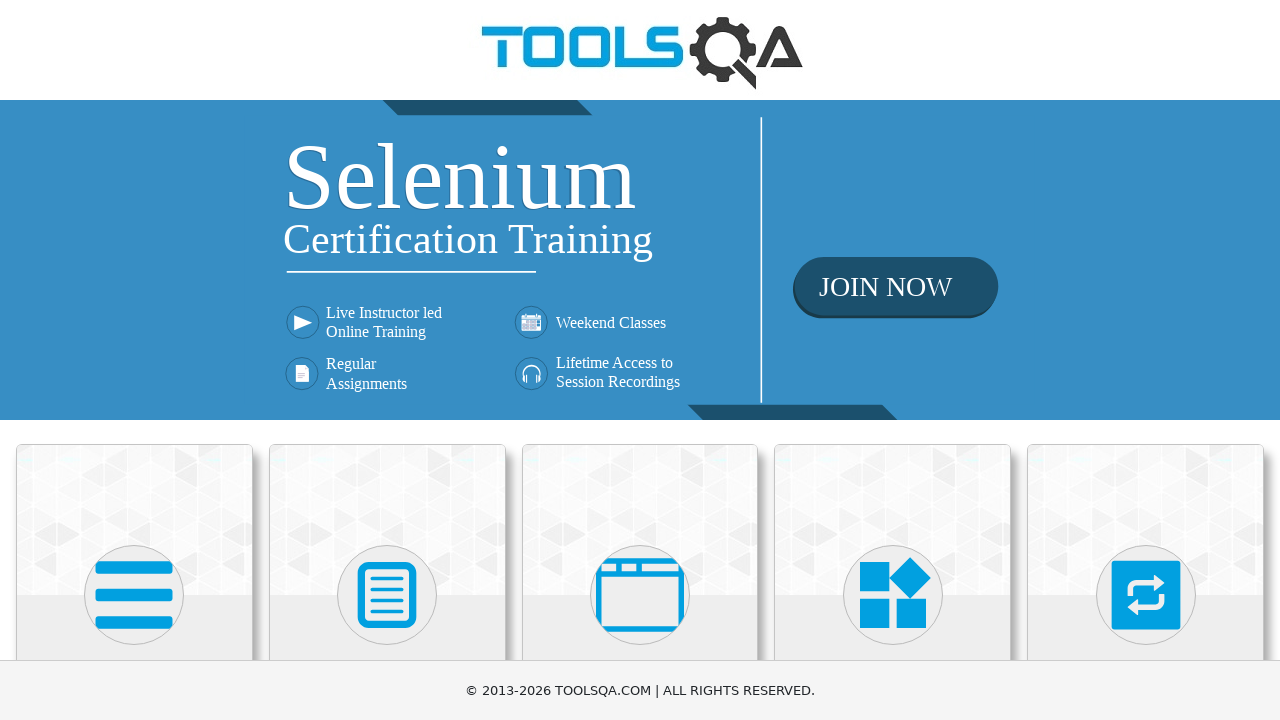

Clicked on Elements card at (134, 520) on xpath=//div[@class='card mt-4 top-card'][1]
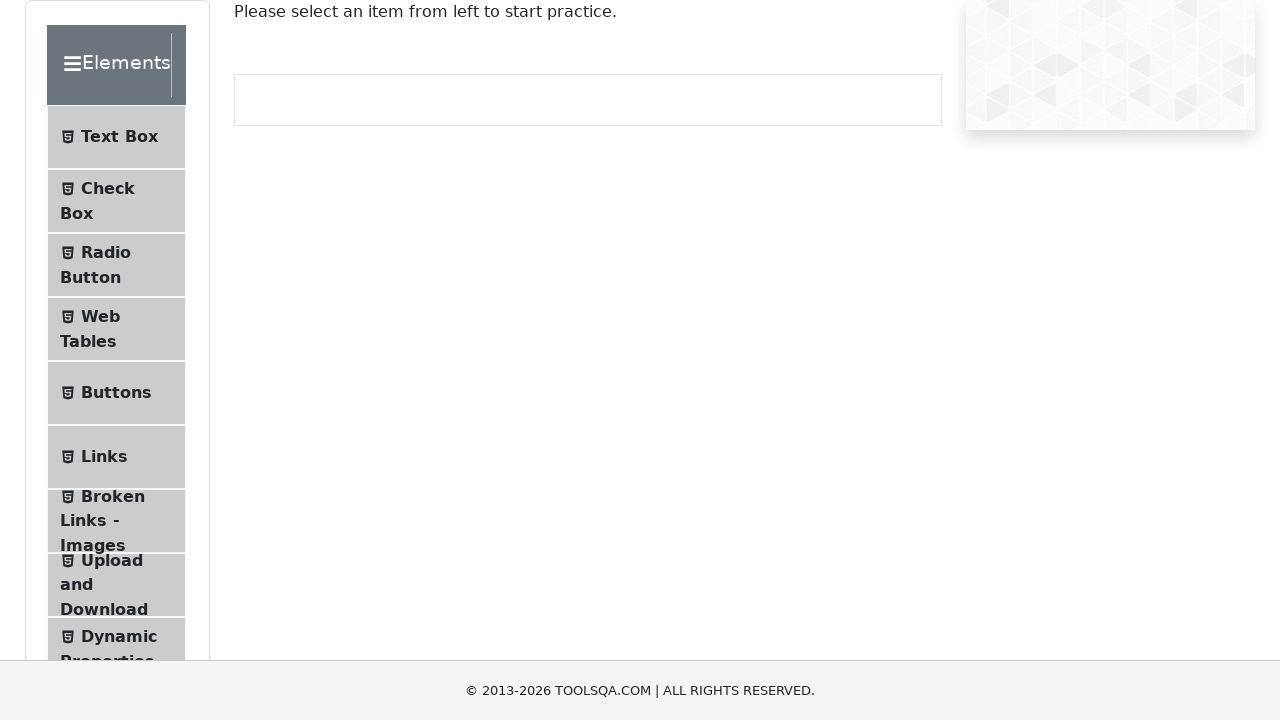

Clicked on Text Box menu item at (116, 137) on xpath=//li[@id='item-0'][1]
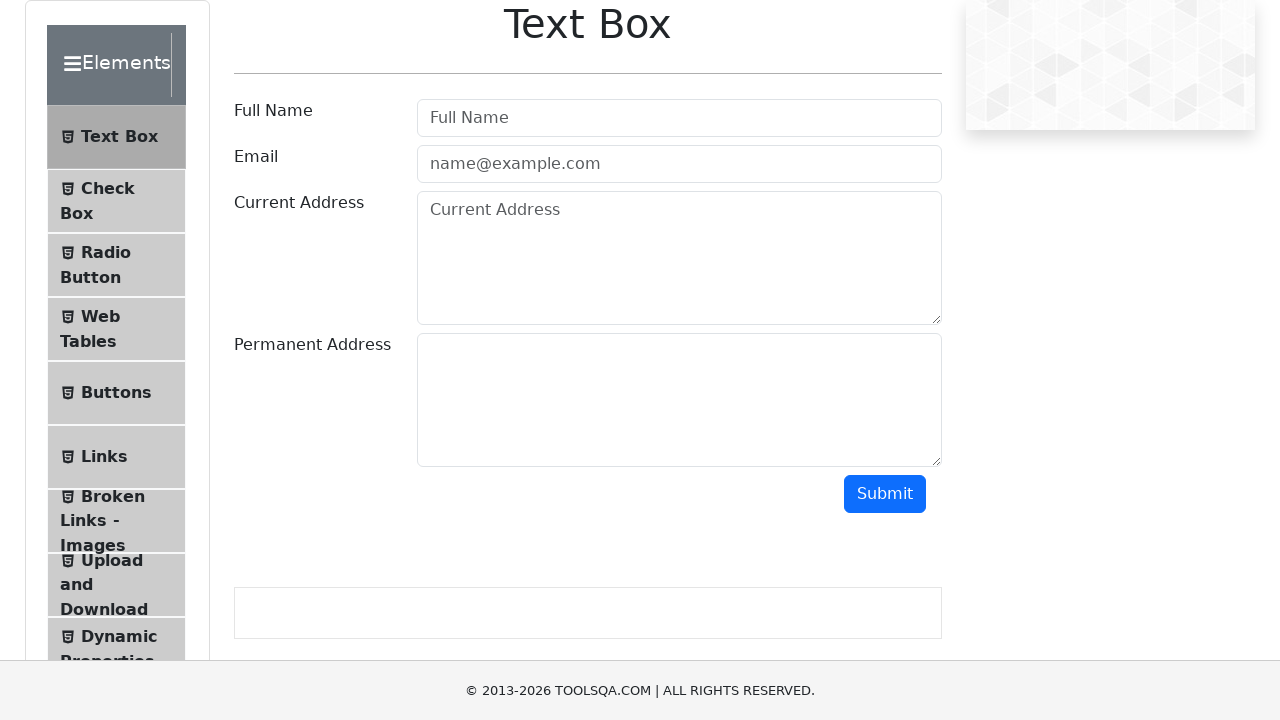

Filled full name field with 'Barak Obama' on xpath=//input[@class=' mr-sm-2 form-control'][1]
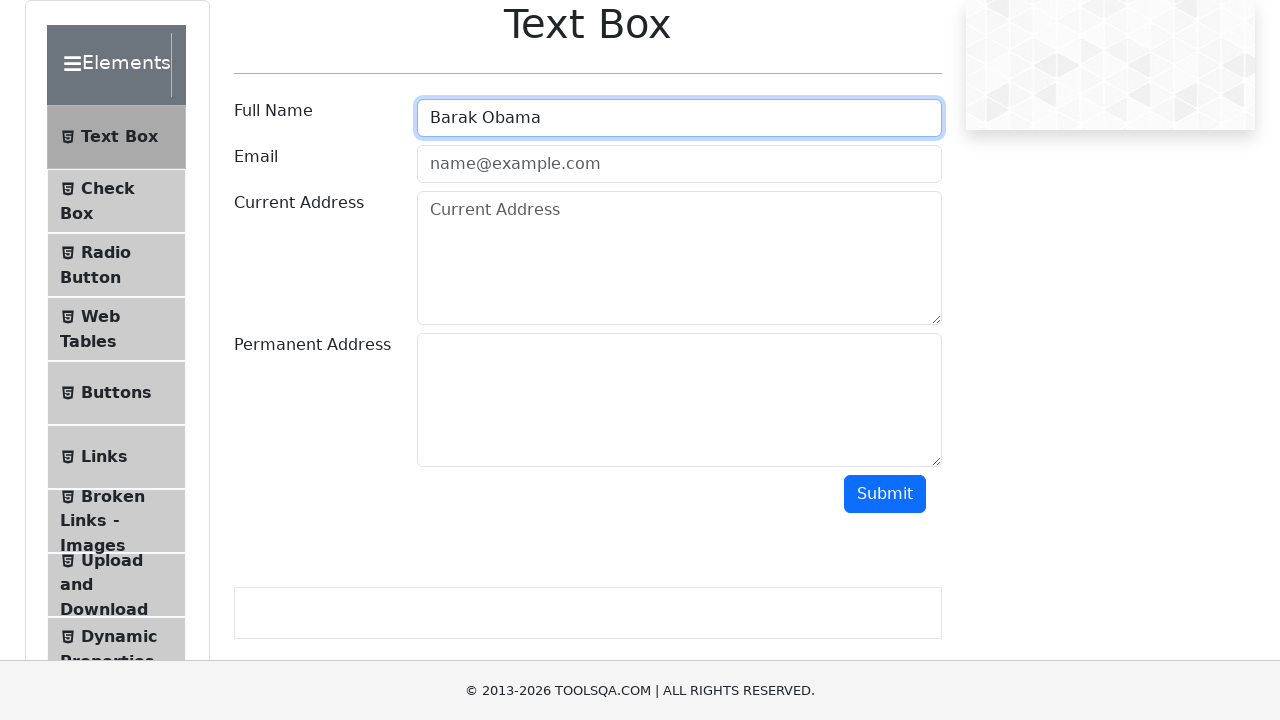

Filled email field with 'barak1961@gmail.com' on input.mr-sm-2.form-control
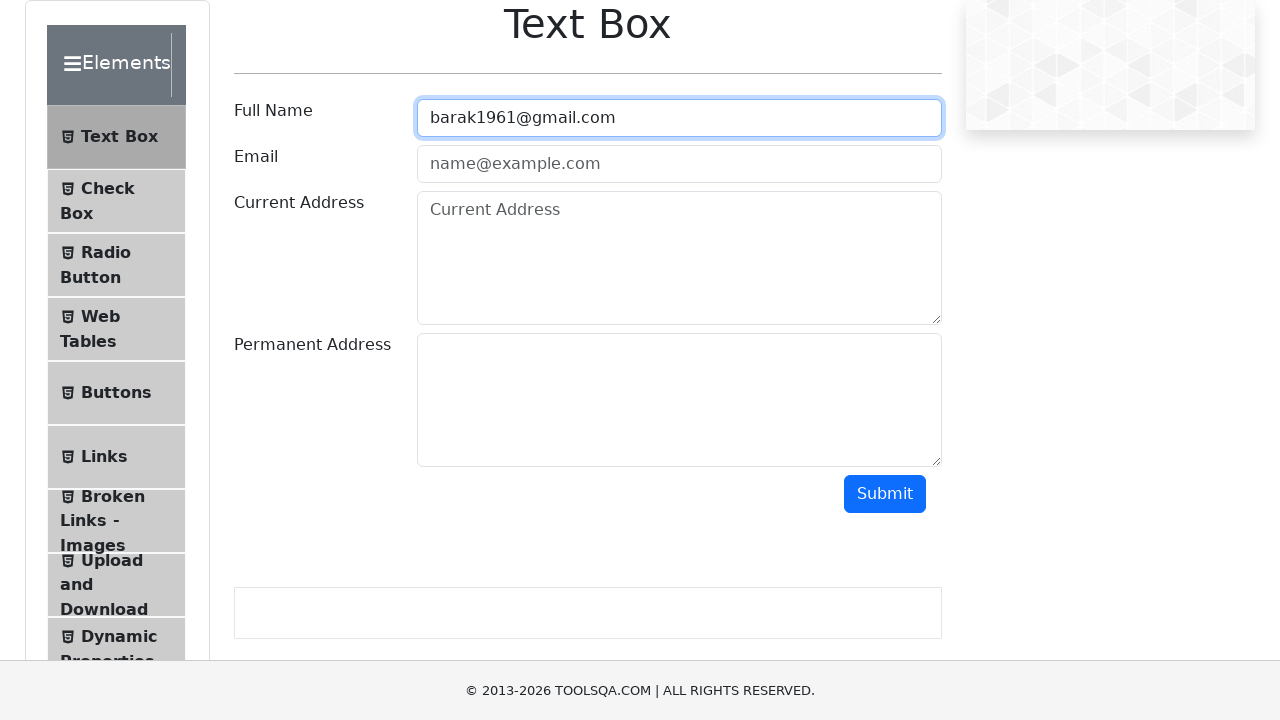

Scrolled submit button into view
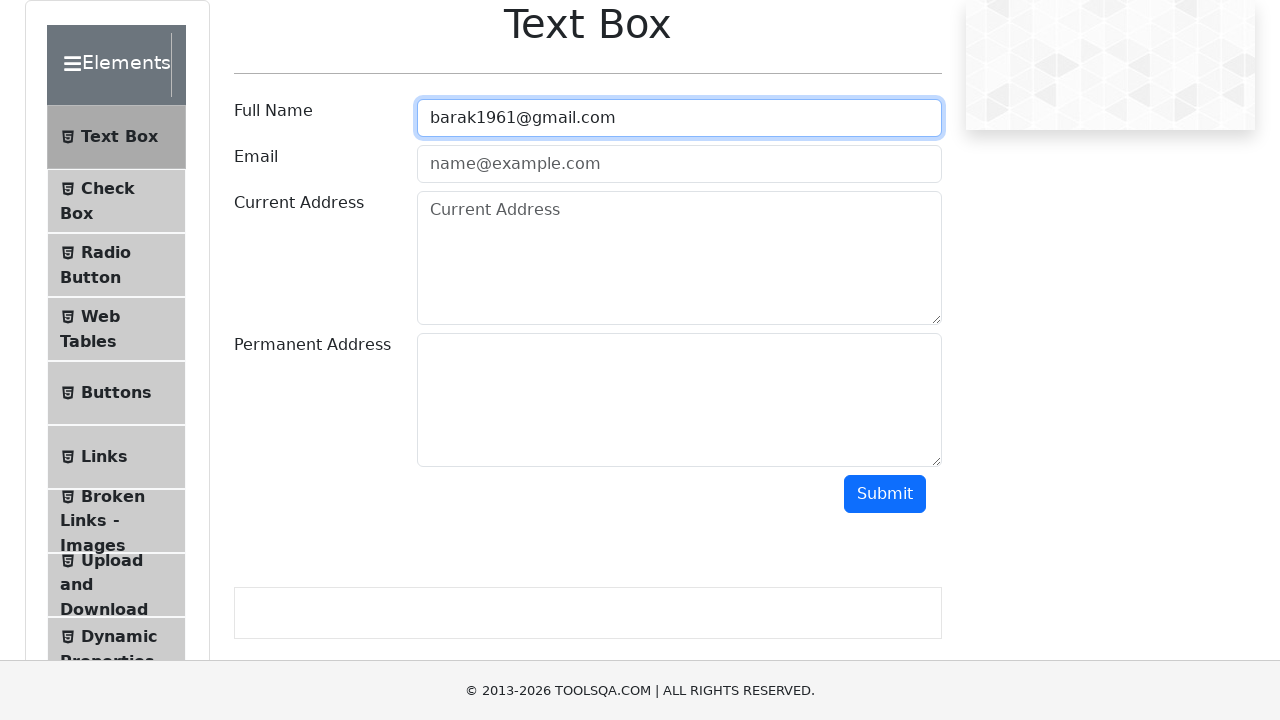

Clicked submit button at (885, 494) on #submit
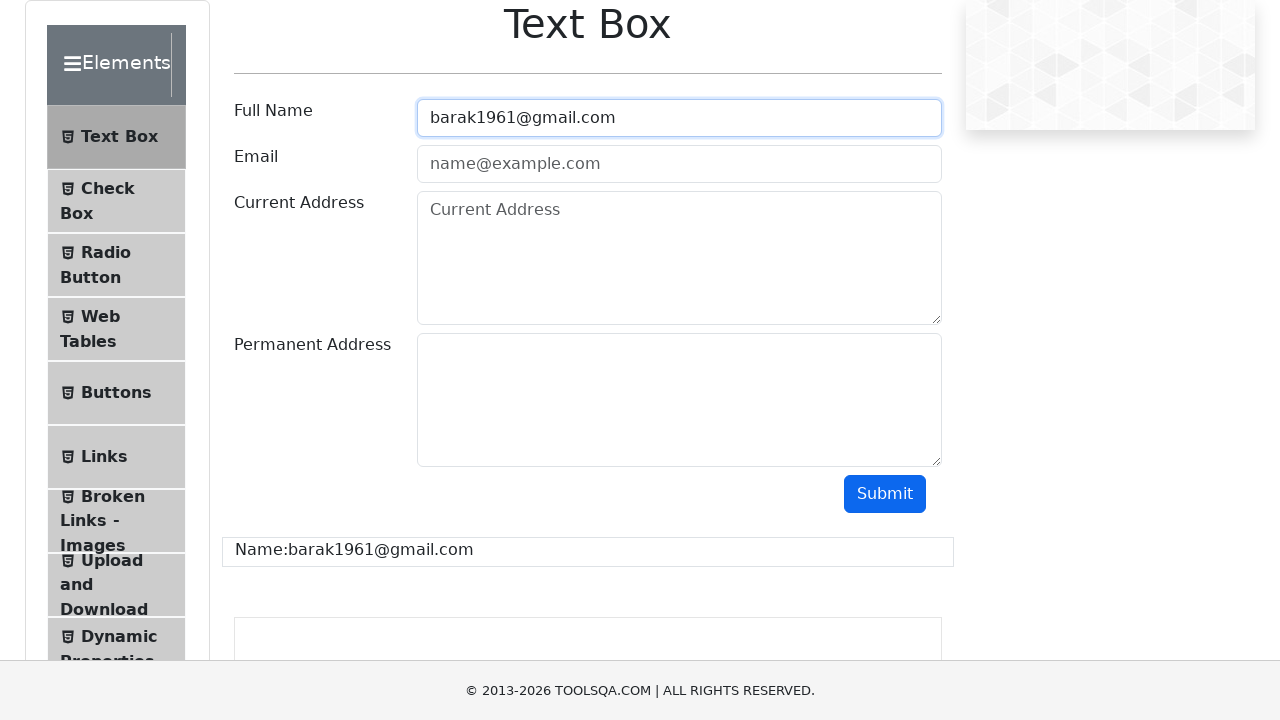

Output message appeared with submitted data
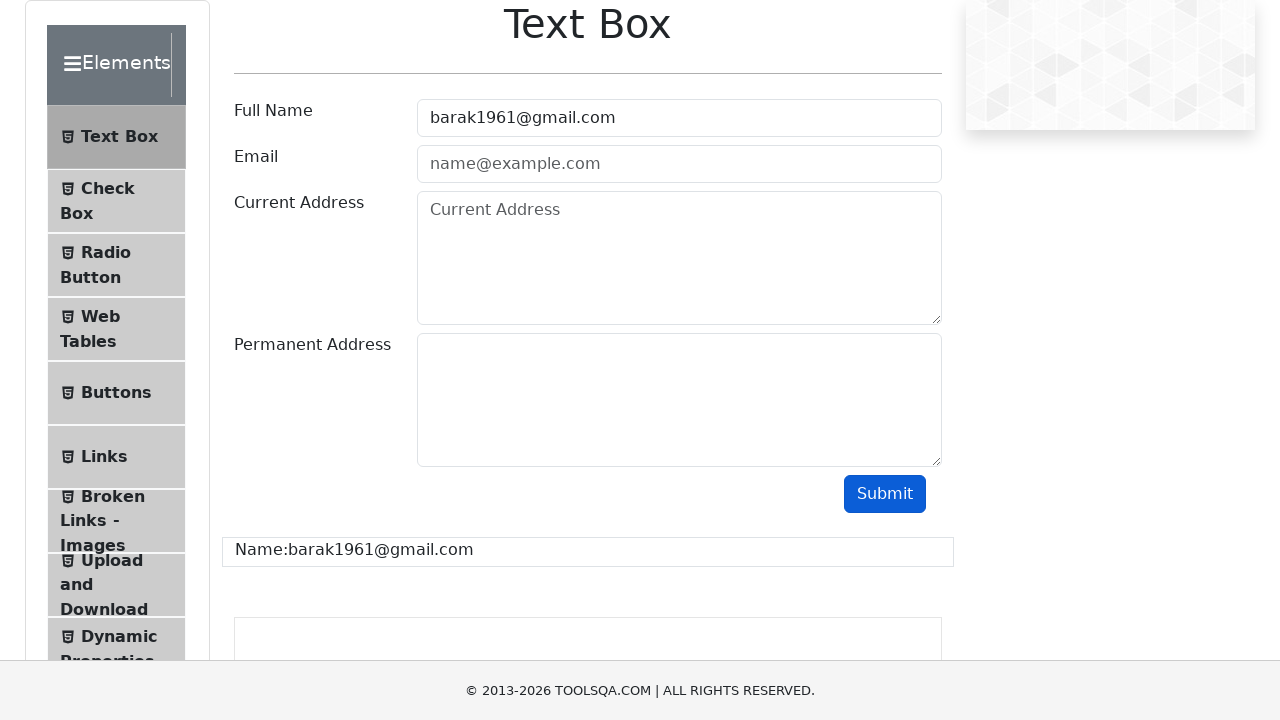

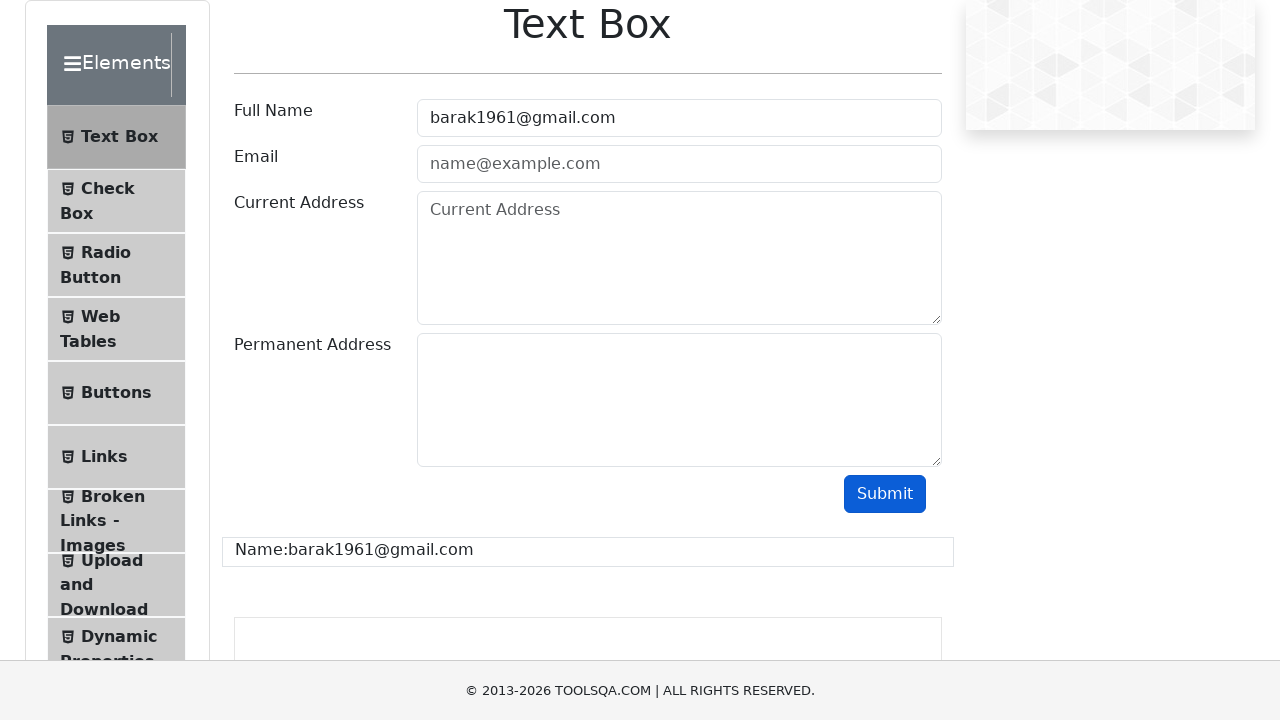